Tests different mouse click interactions on a demo page including double-click, right-click, and regular click buttons

Starting URL: https://demoqa.com/buttons

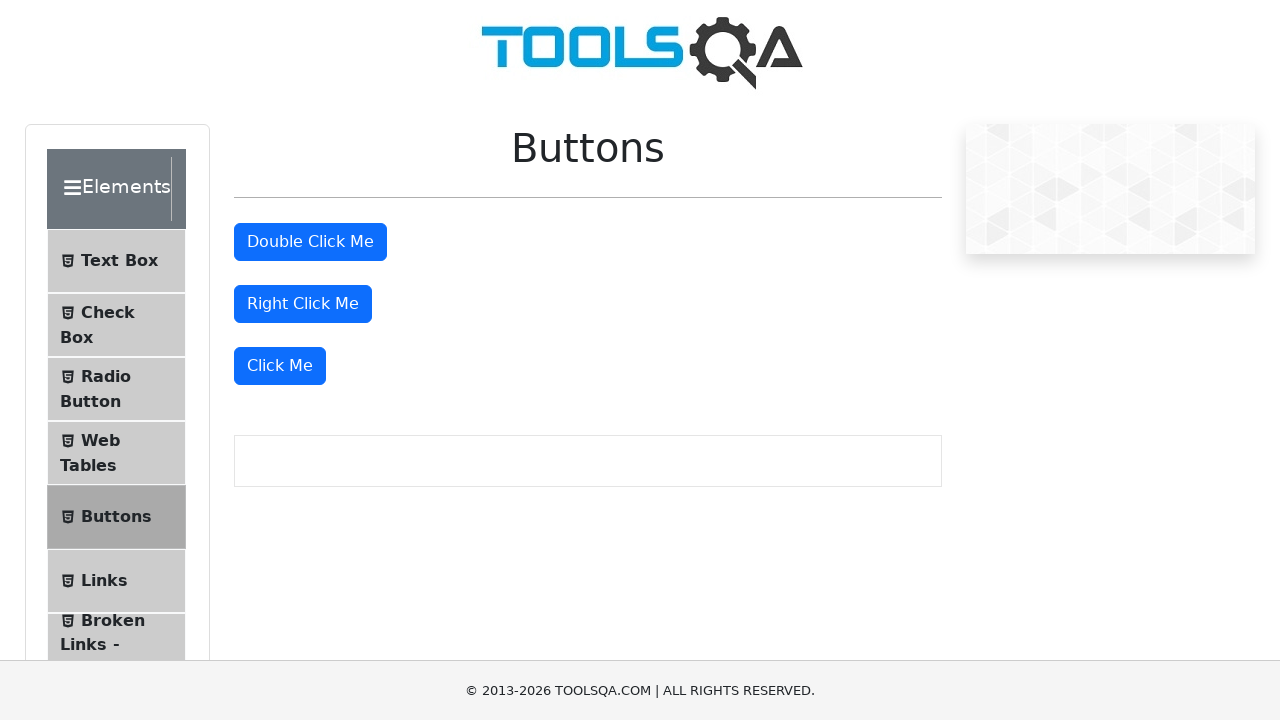

Double-clicked the double-click button at (310, 242) on xpath=//button[@id='doubleClickBtn']
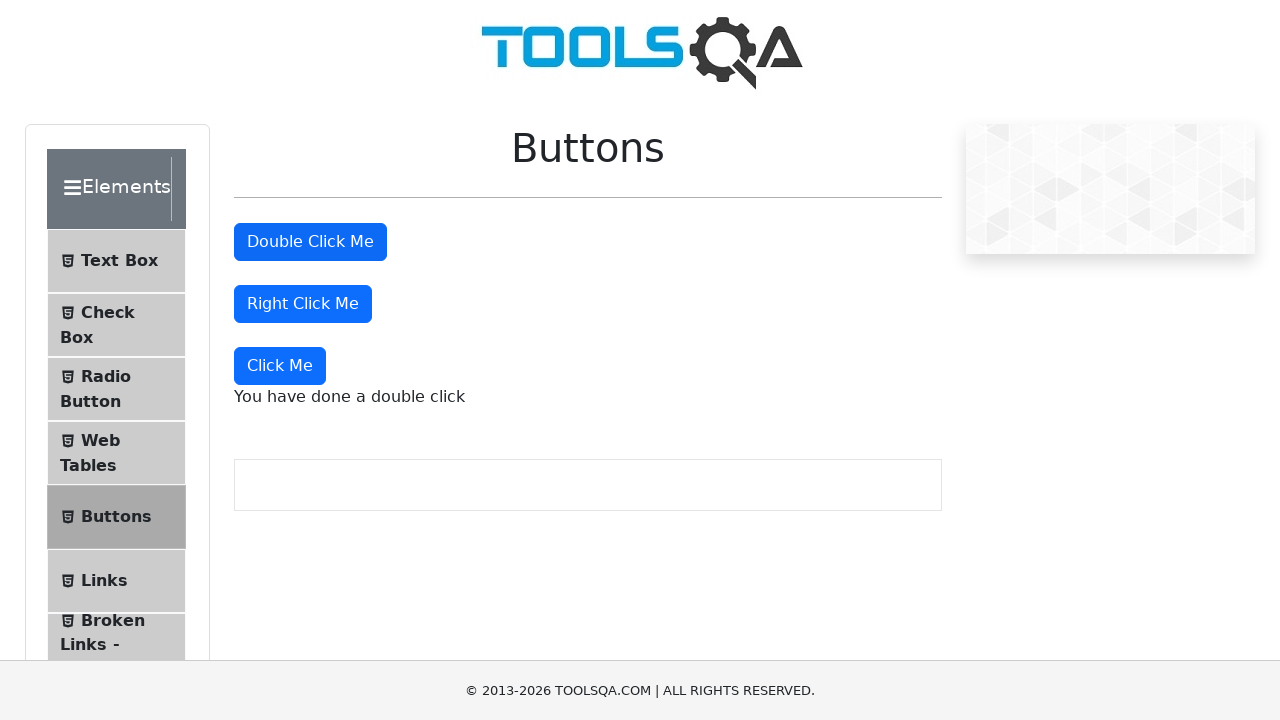

Right-clicked the right-click button at (303, 304) on xpath=//button[@id='rightClickBtn']
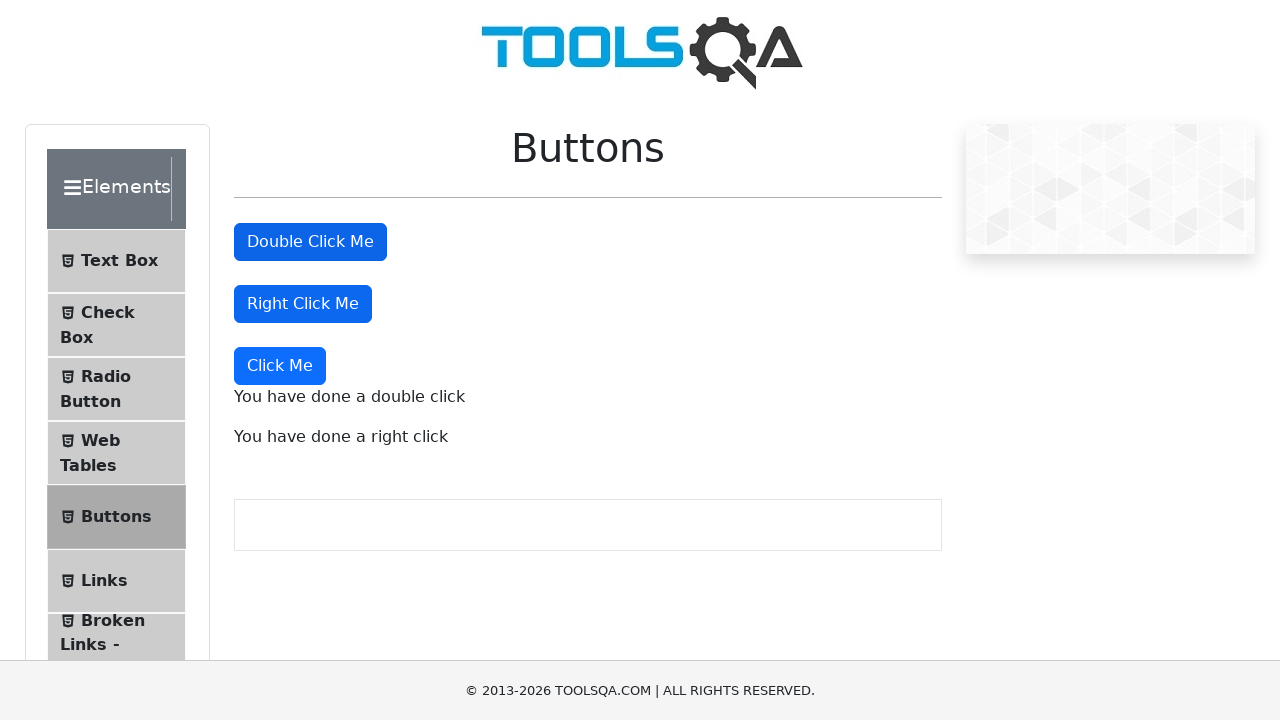

Clicked the 'Click Me' button at (280, 366) on xpath=//button[text()='Click Me']
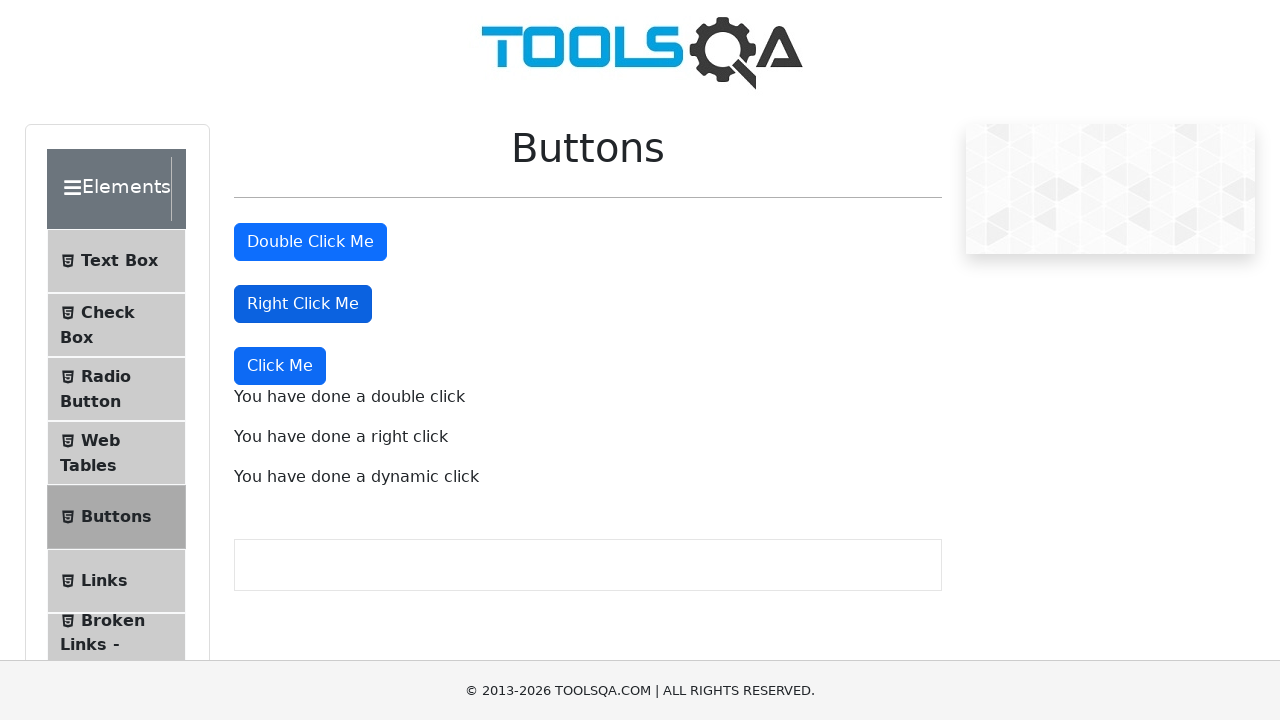

Double-click success message appeared
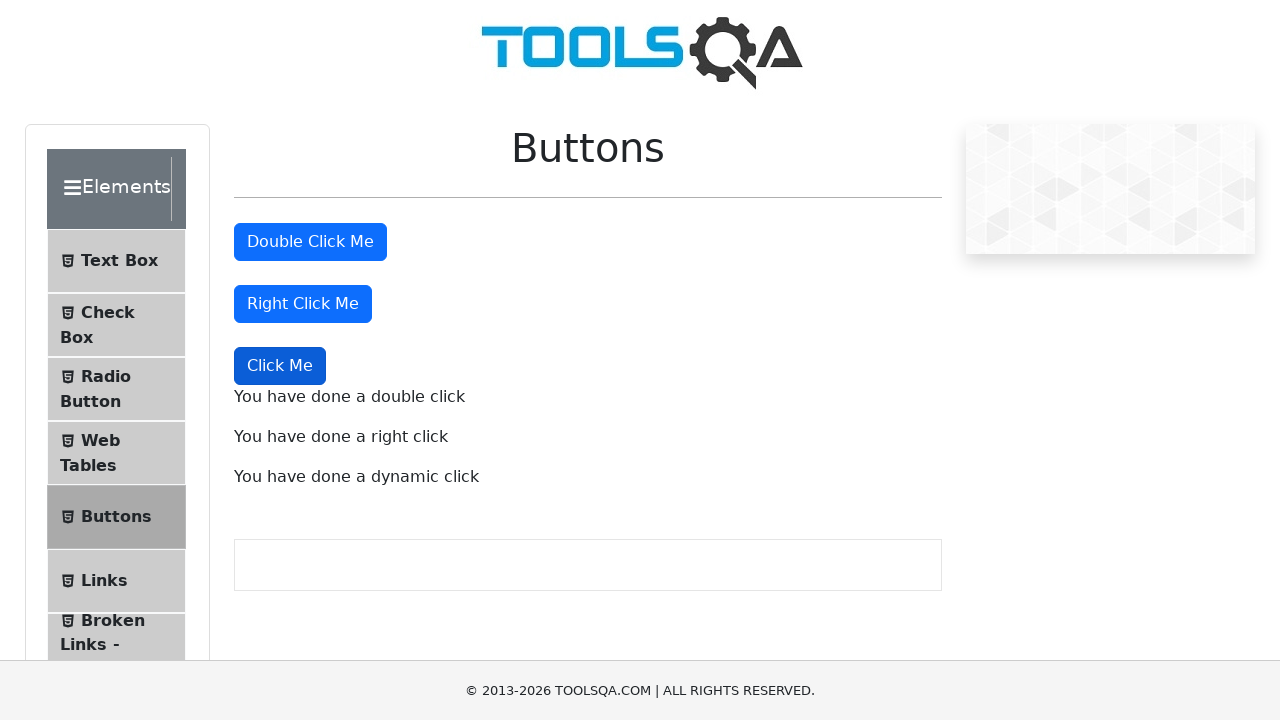

Right-click success message appeared
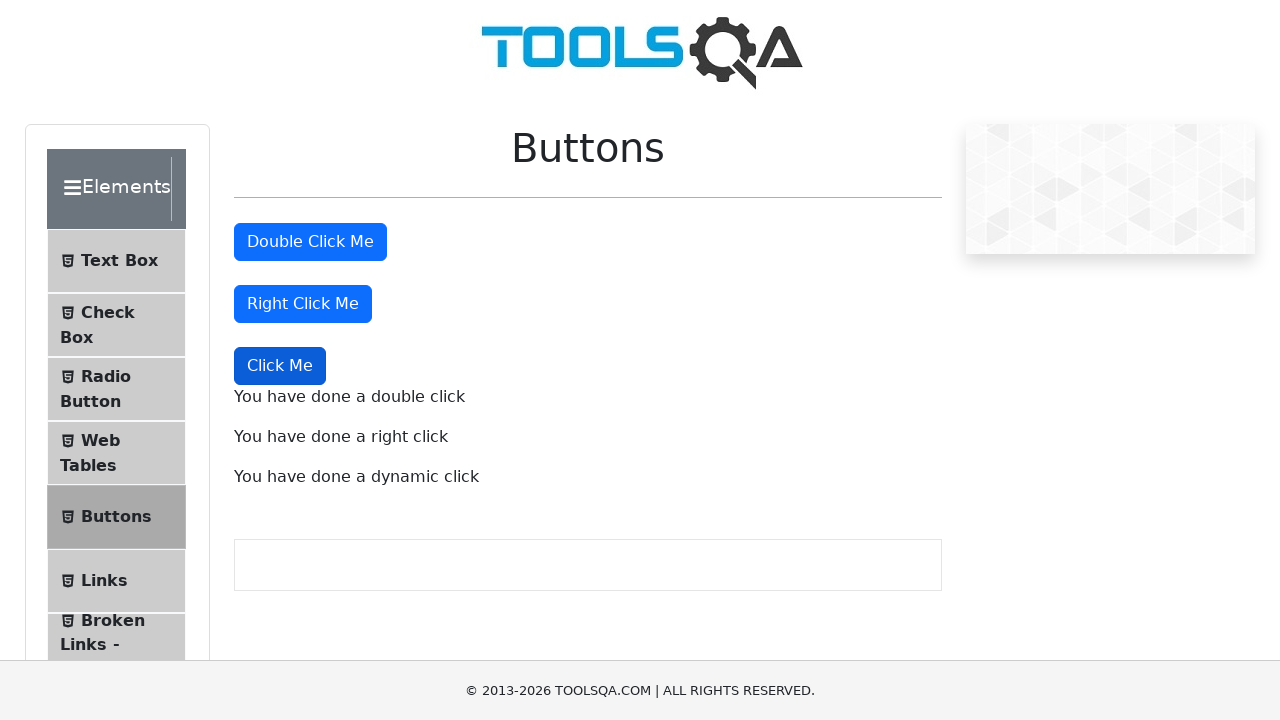

Regular click success message appeared
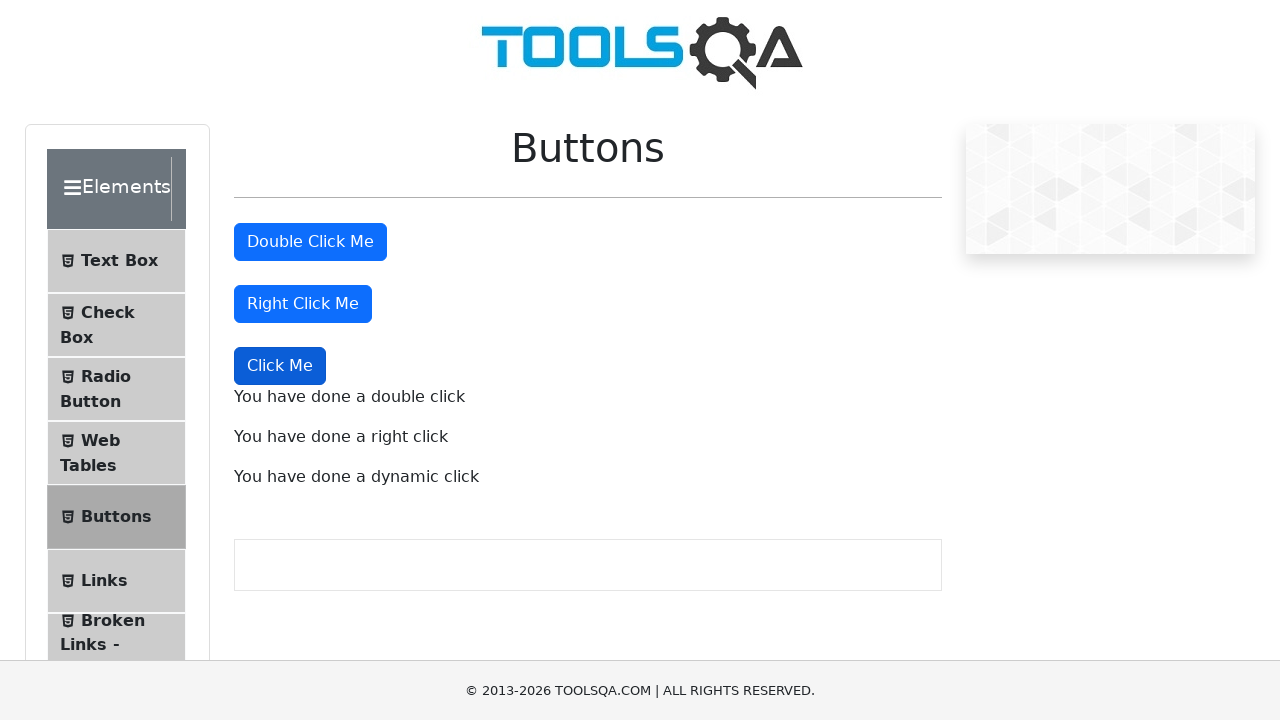

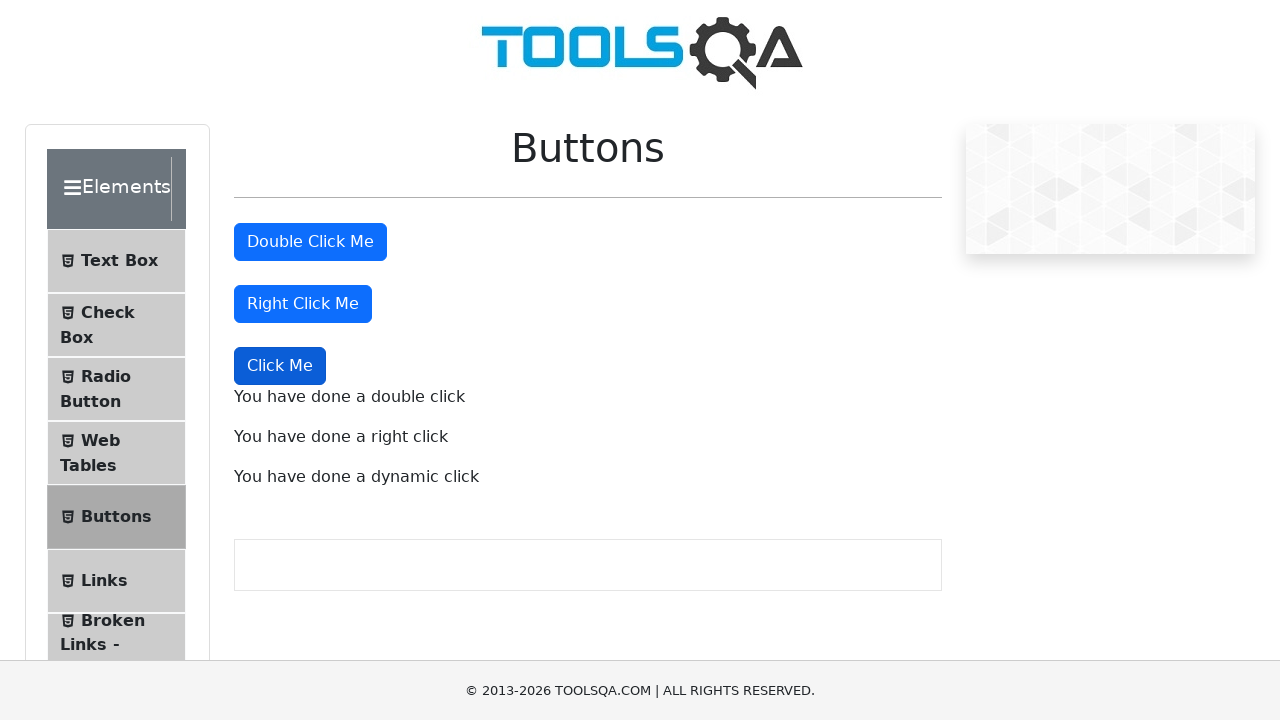